Clicks the Error notification button and verifies the notification message appears with the correct text.

Starting URL: https://test-with-me-app.vercel.app/learning/web-elements/components/notification

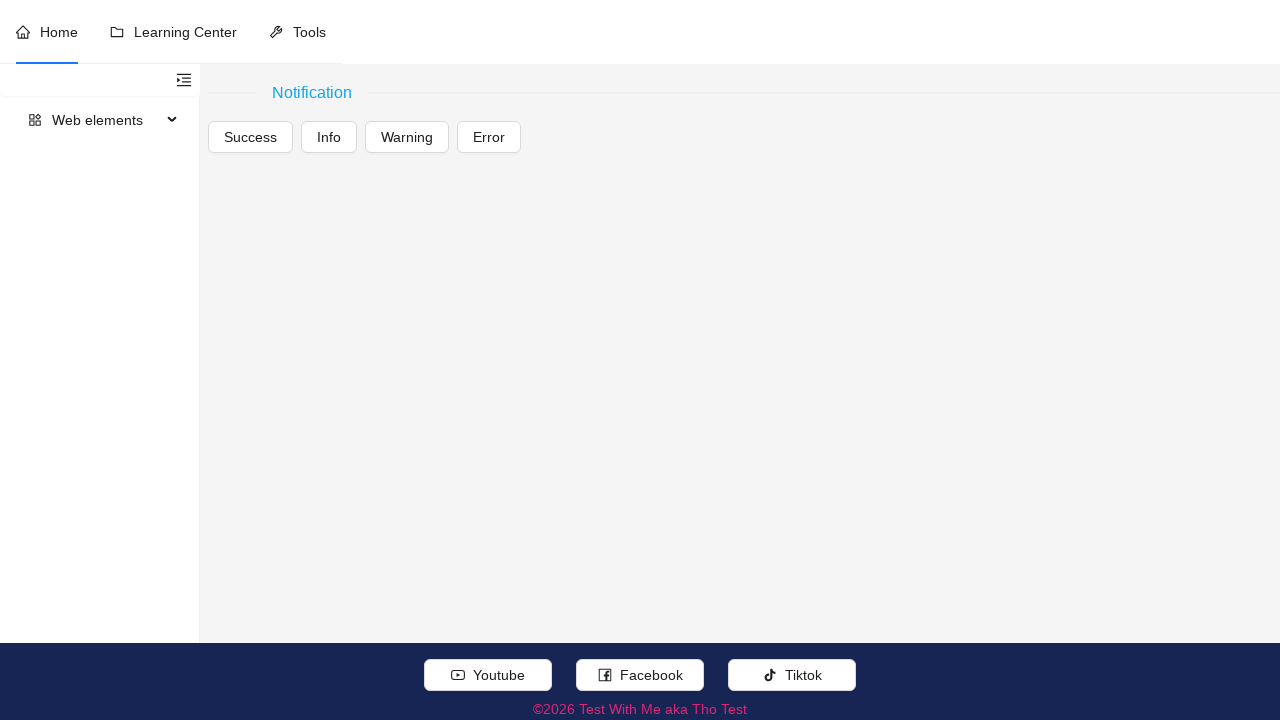

Clicked the Error notification button at (489, 137) on xpath=//div[contains(concat(' ',normalize-space(@class),' '),' ant-space-item ')
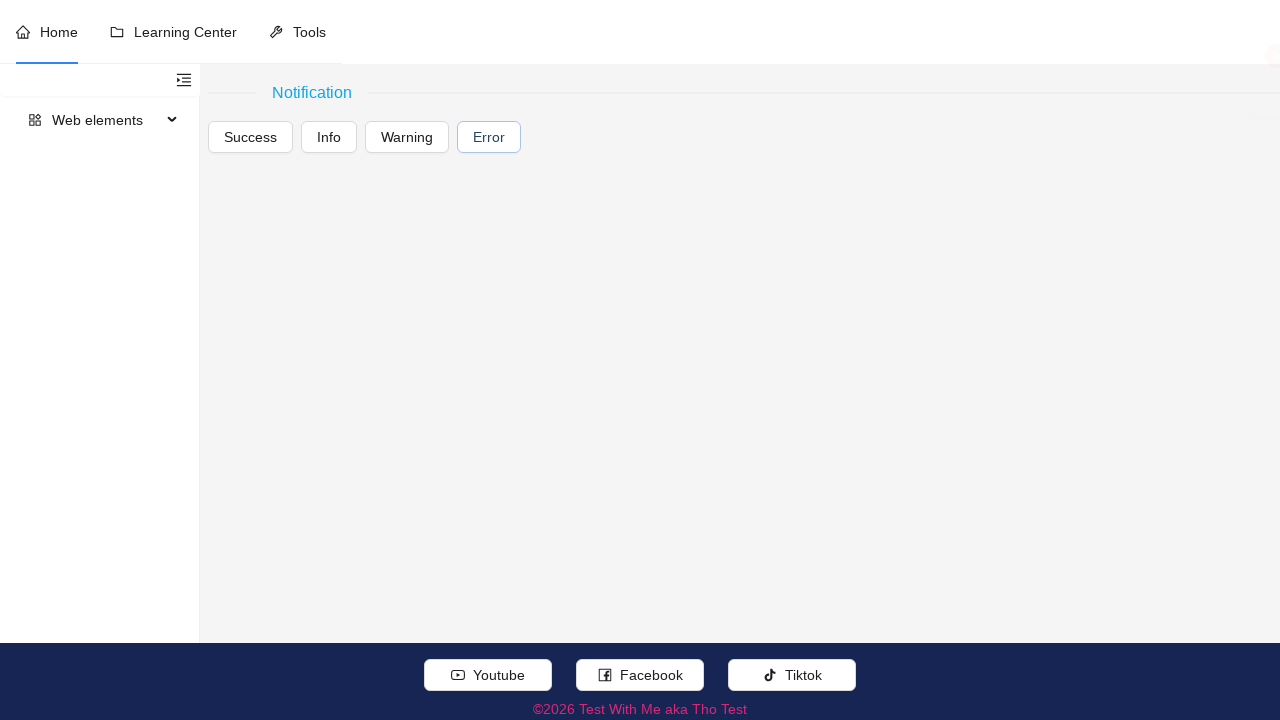

Located the error notification message element
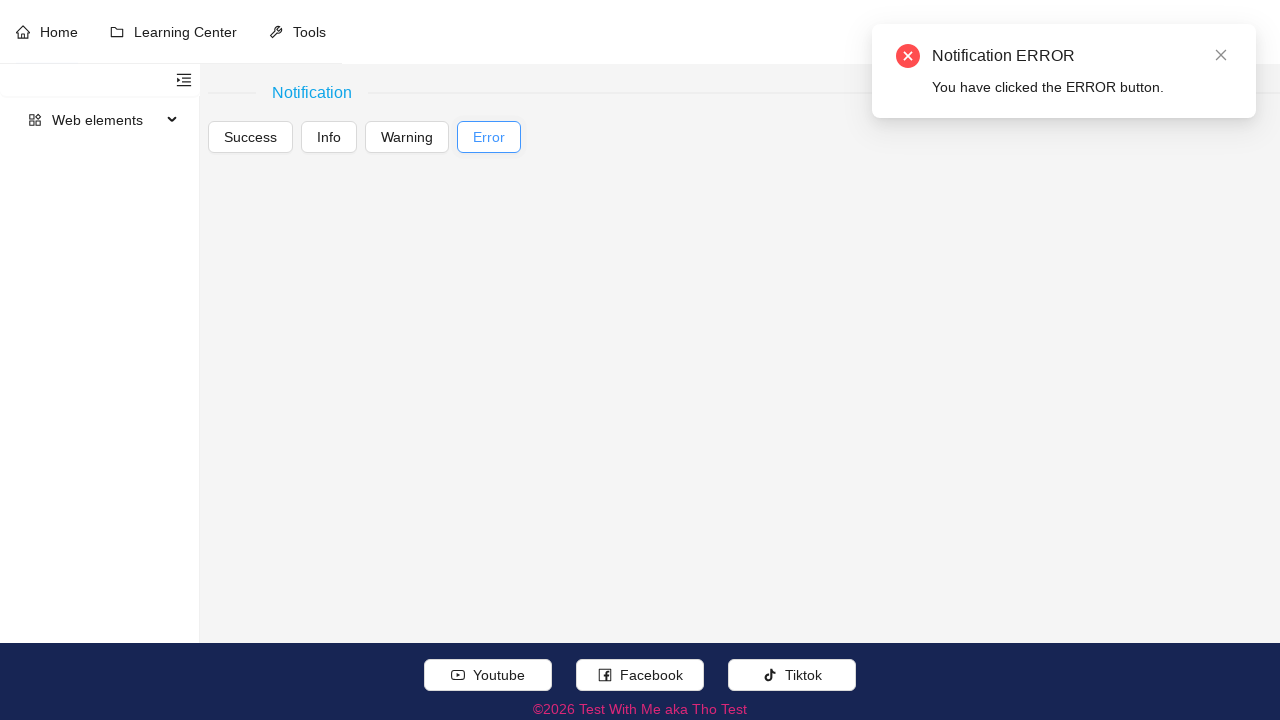

Error notification message appeared with text 'You have clicked the ERROR button.'
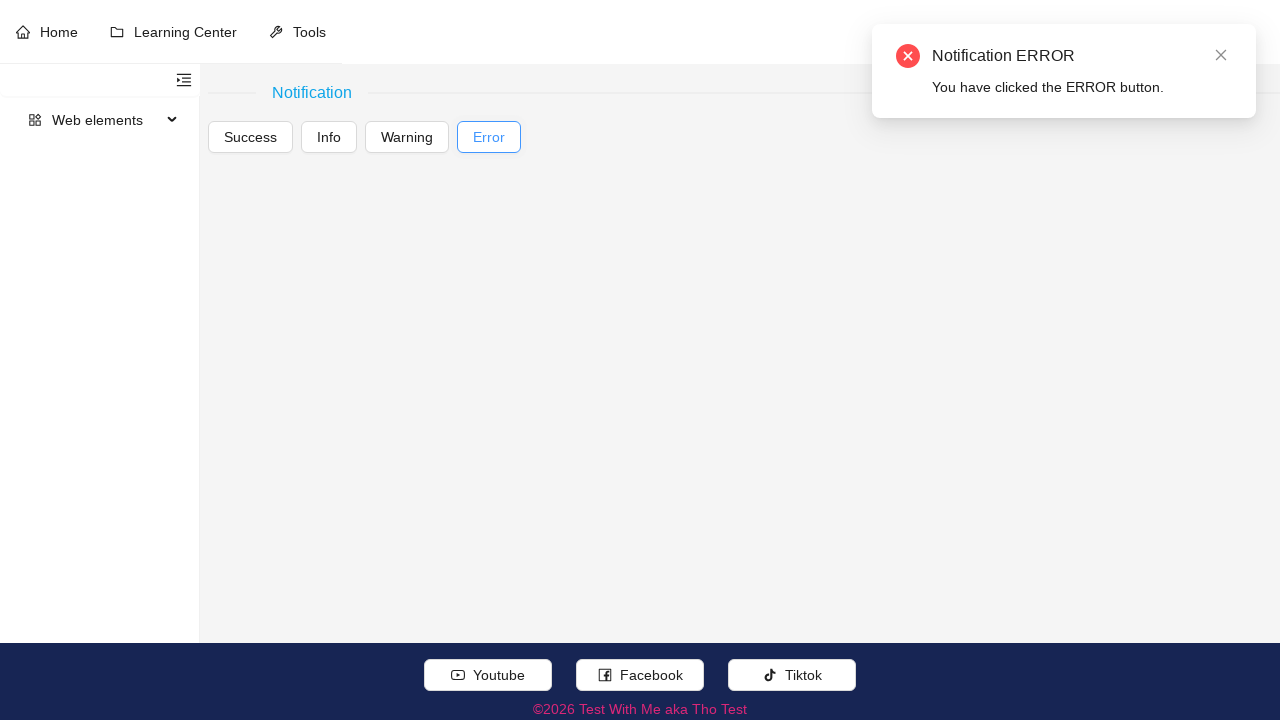

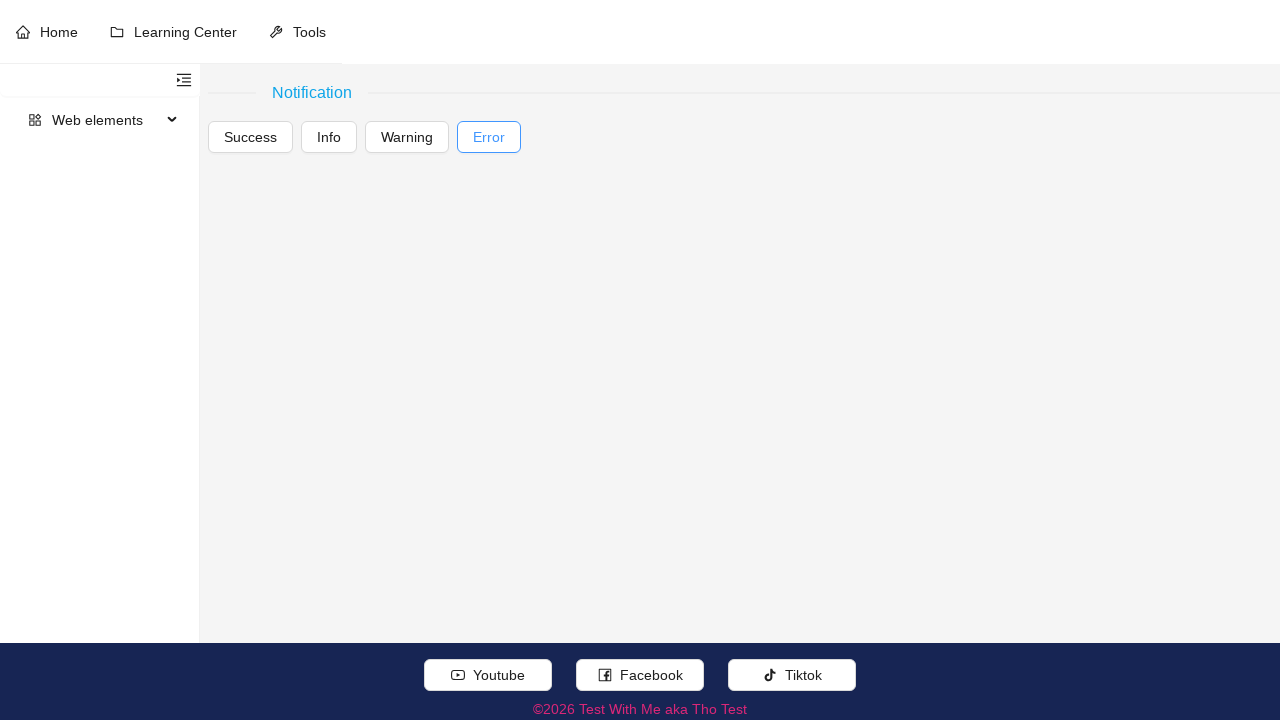